Navigates to a sitemap XML page, sets the browser window size, and verifies the current URL matches the expected URL

Starting URL: https://www.getcalley.com/page-sitemap.xml

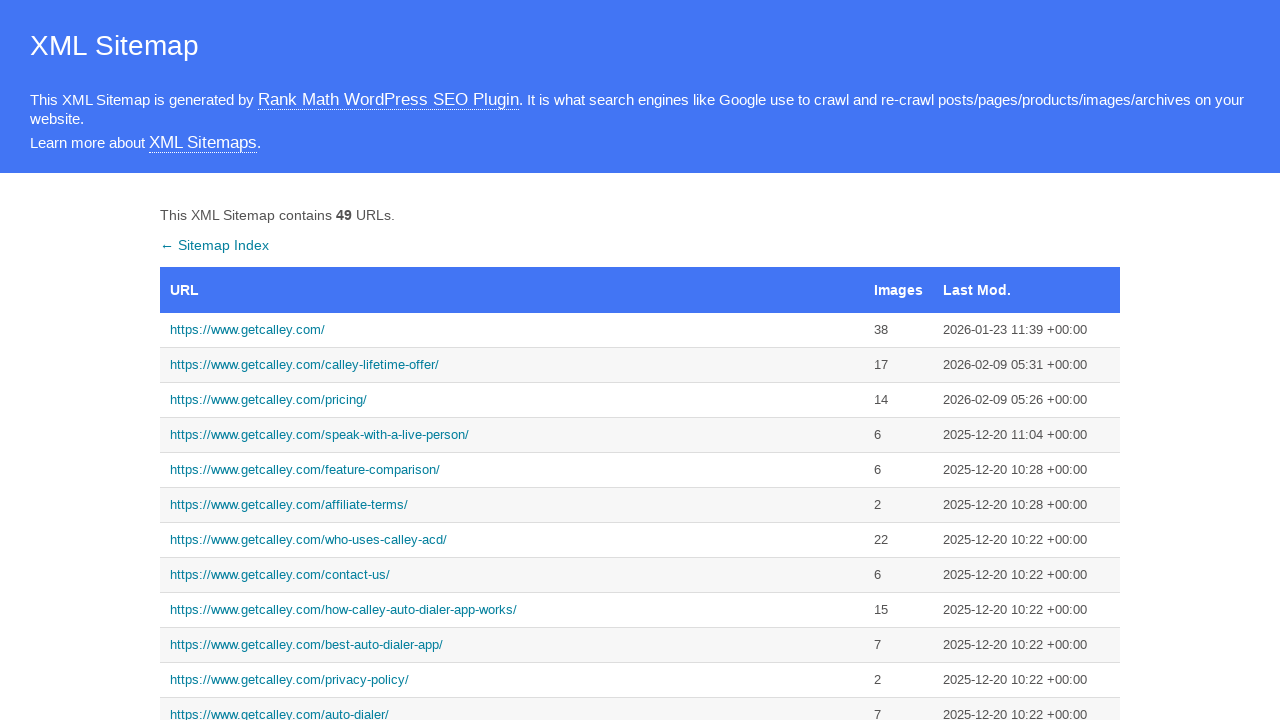

Set browser window size to 1366x768
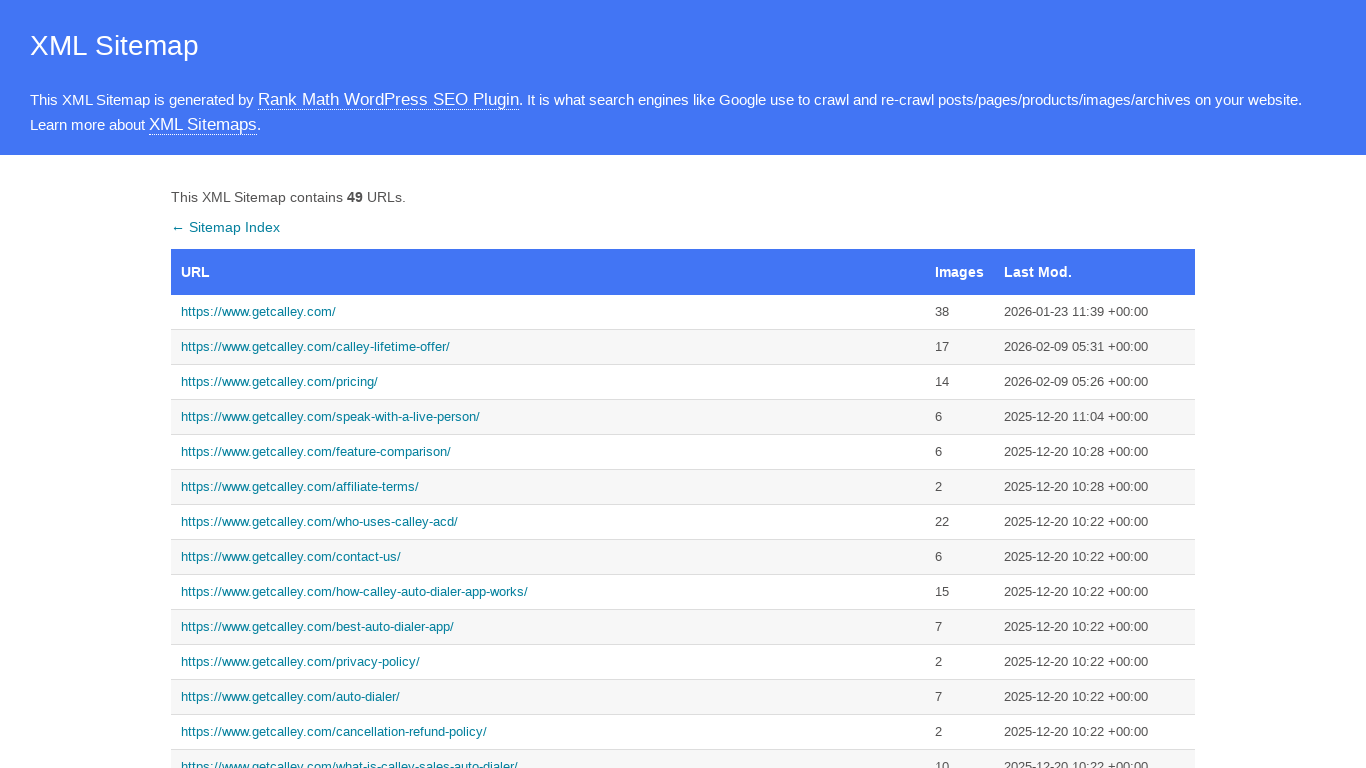

Verified current URL matches expected sitemap URL
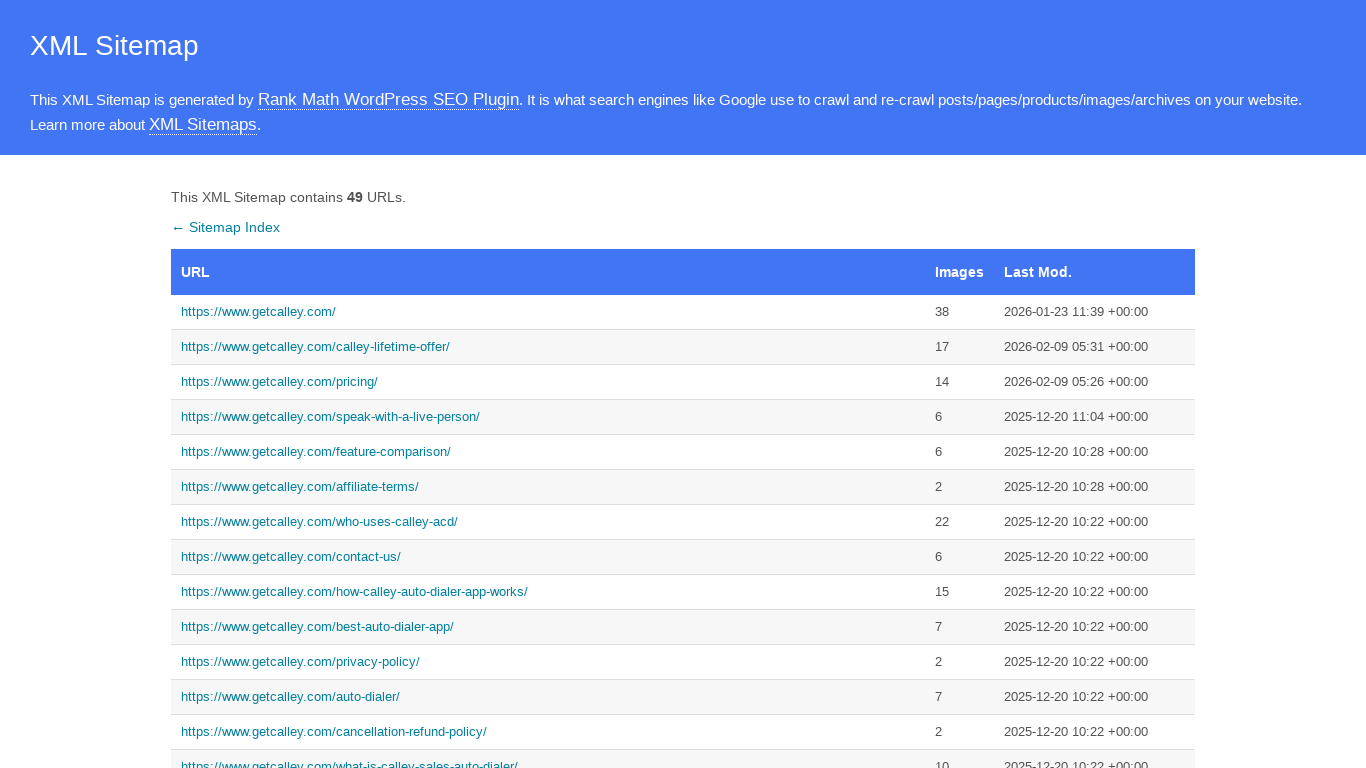

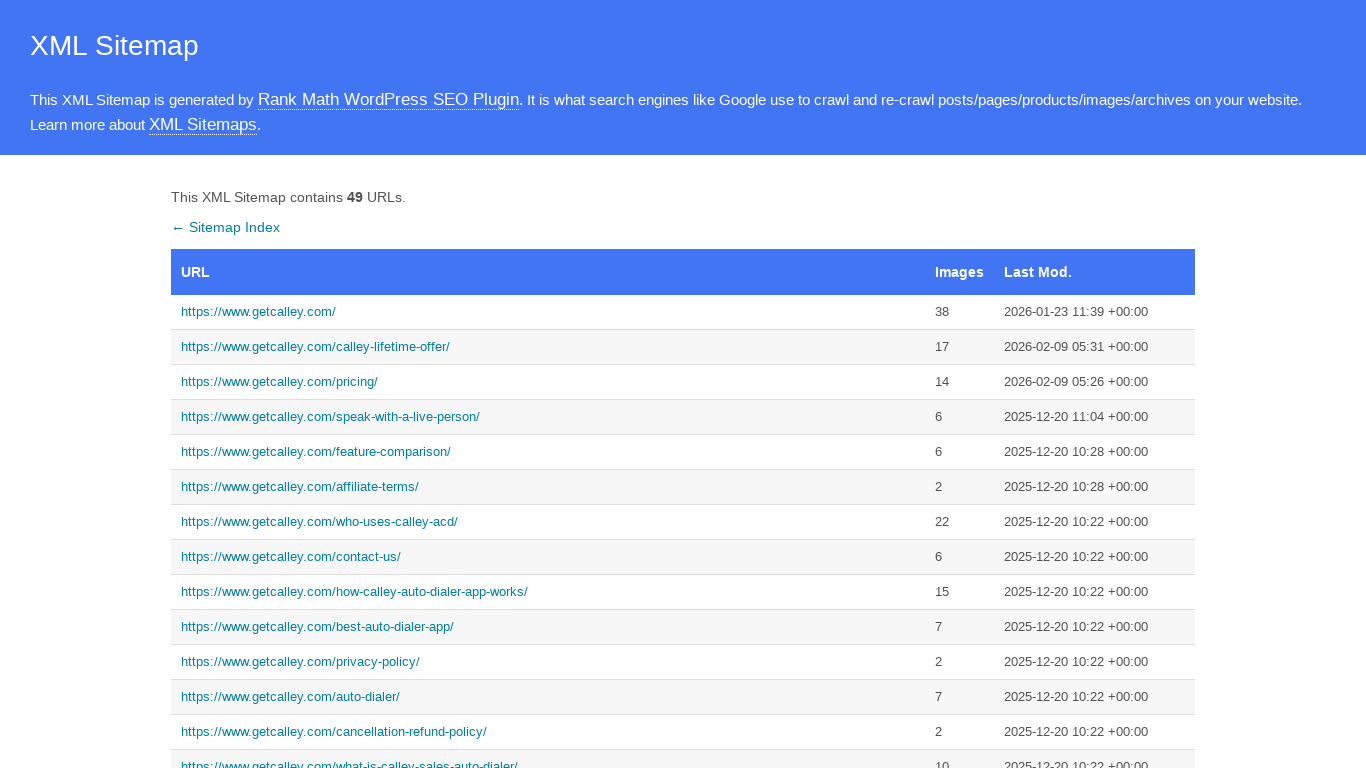